Tests checkbox functionality by navigating to the checkboxes page and clicking the first checkbox

Starting URL: https://the-internet.herokuapp.com/

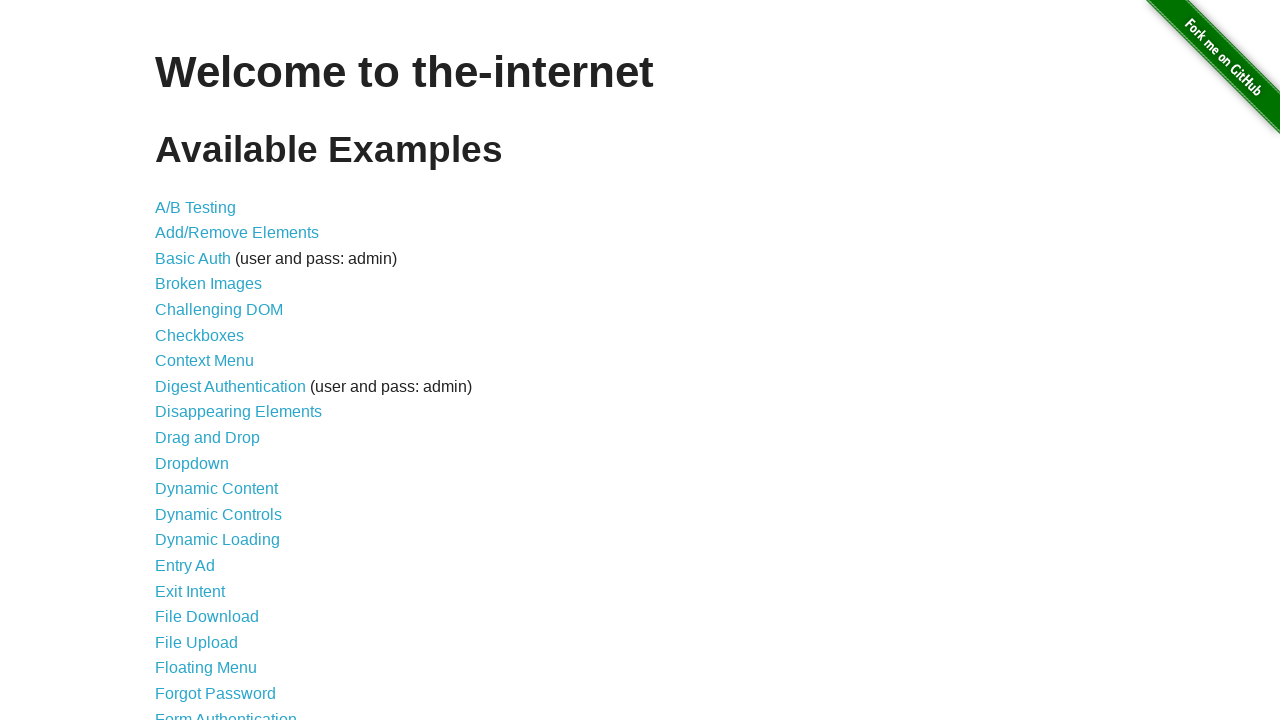

Clicked on the Checkboxes link at (200, 335) on text=Checkboxes
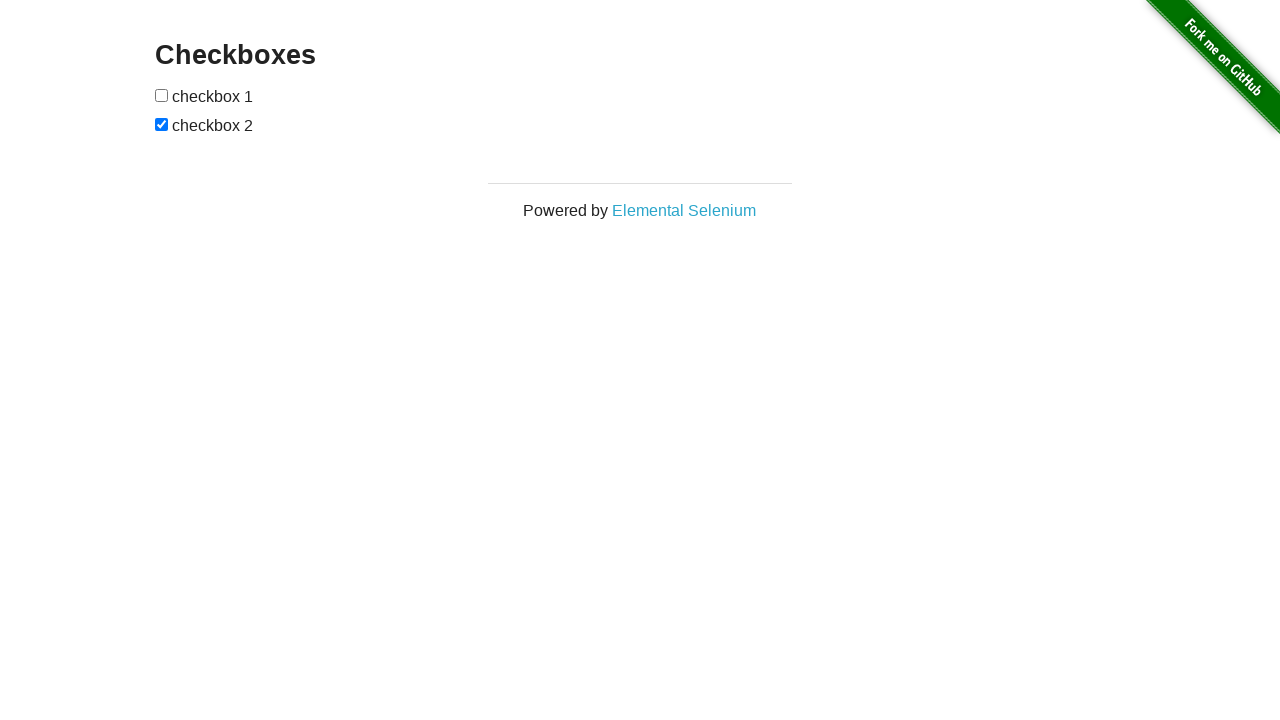

Checkboxes page loaded and checkbox elements are visible
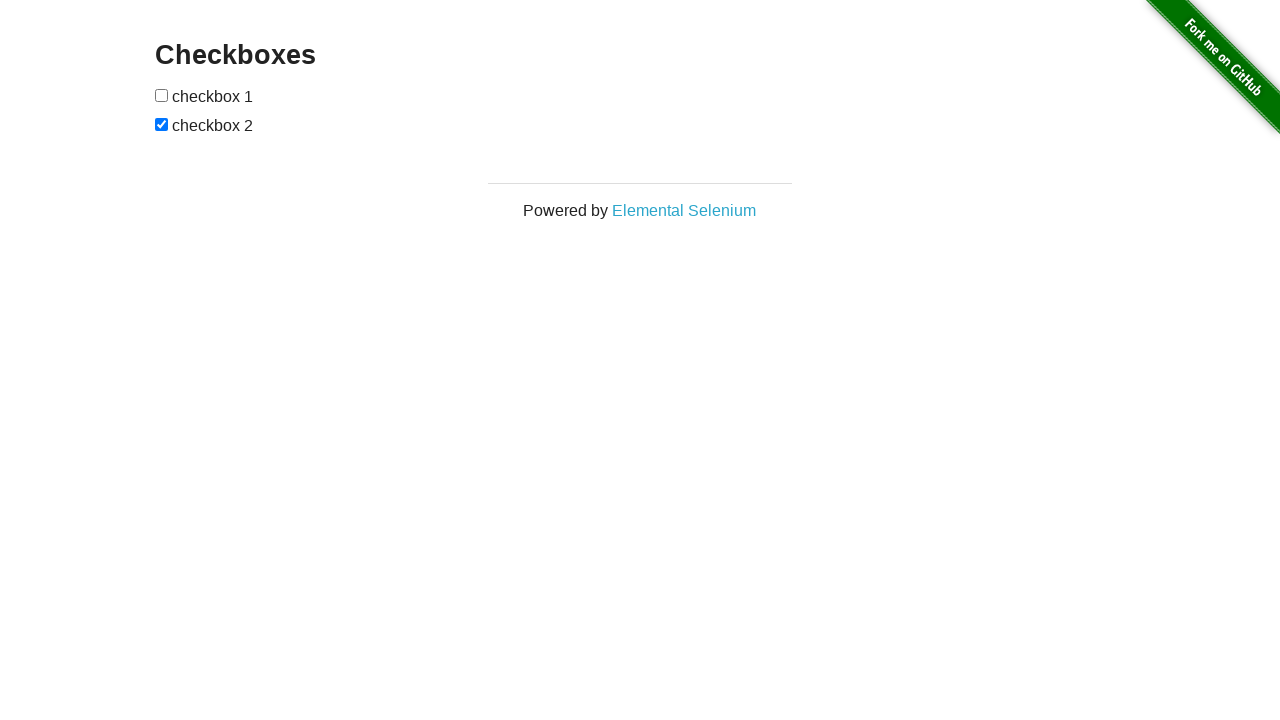

Clicked the first checkbox at (162, 95) on input[type='checkbox']:nth-of-type(1)
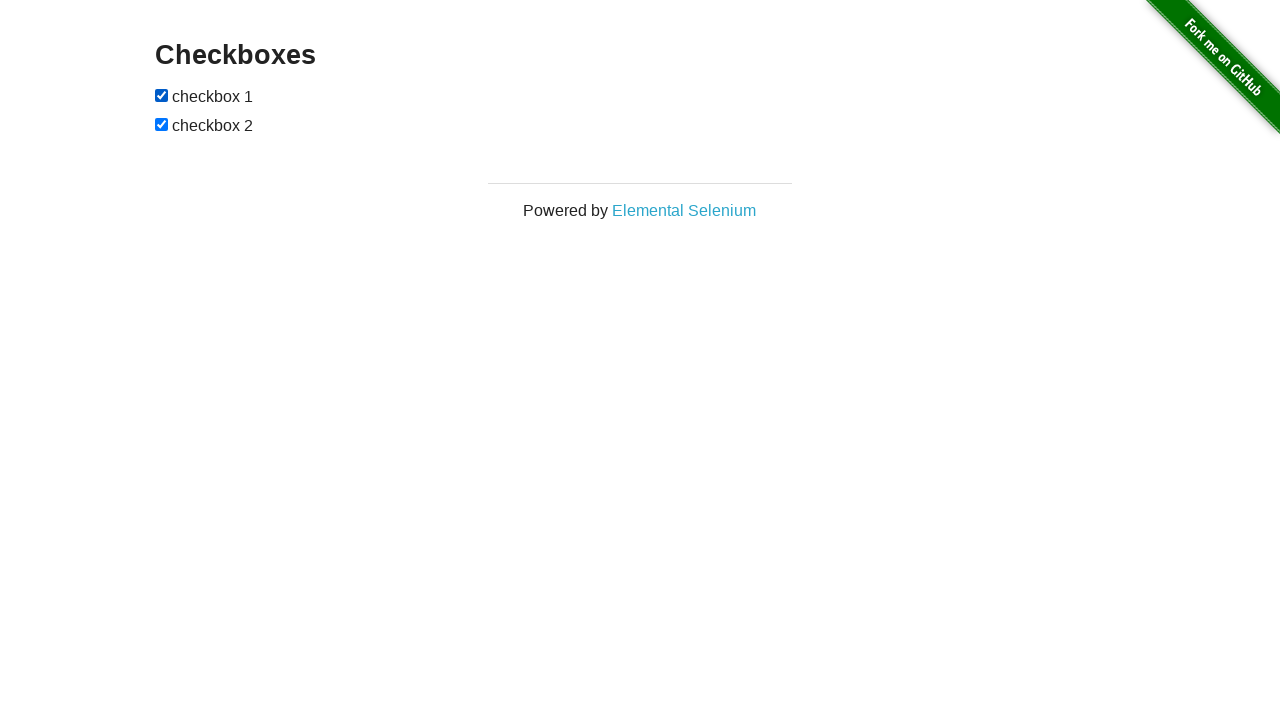

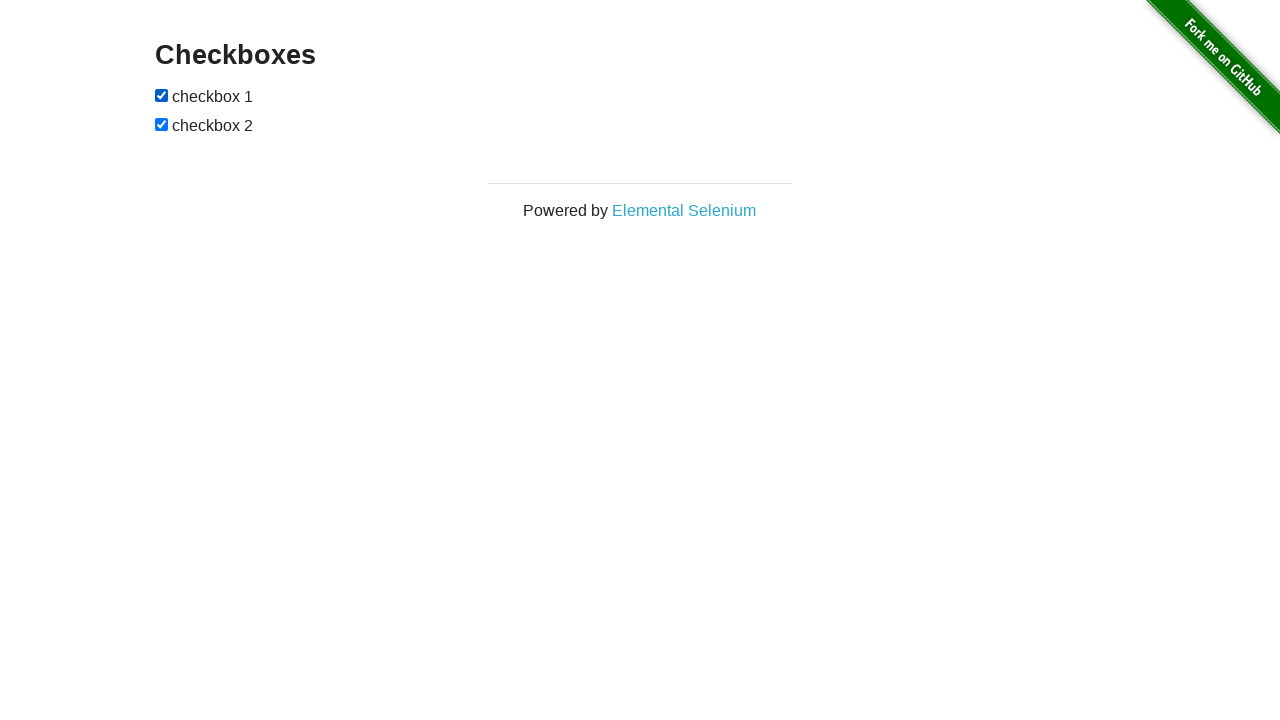